Tests clicking a button and verifying its text changes to "clicked"

Starting URL: http://web-auto.github.io/wtf-util/test/page.html

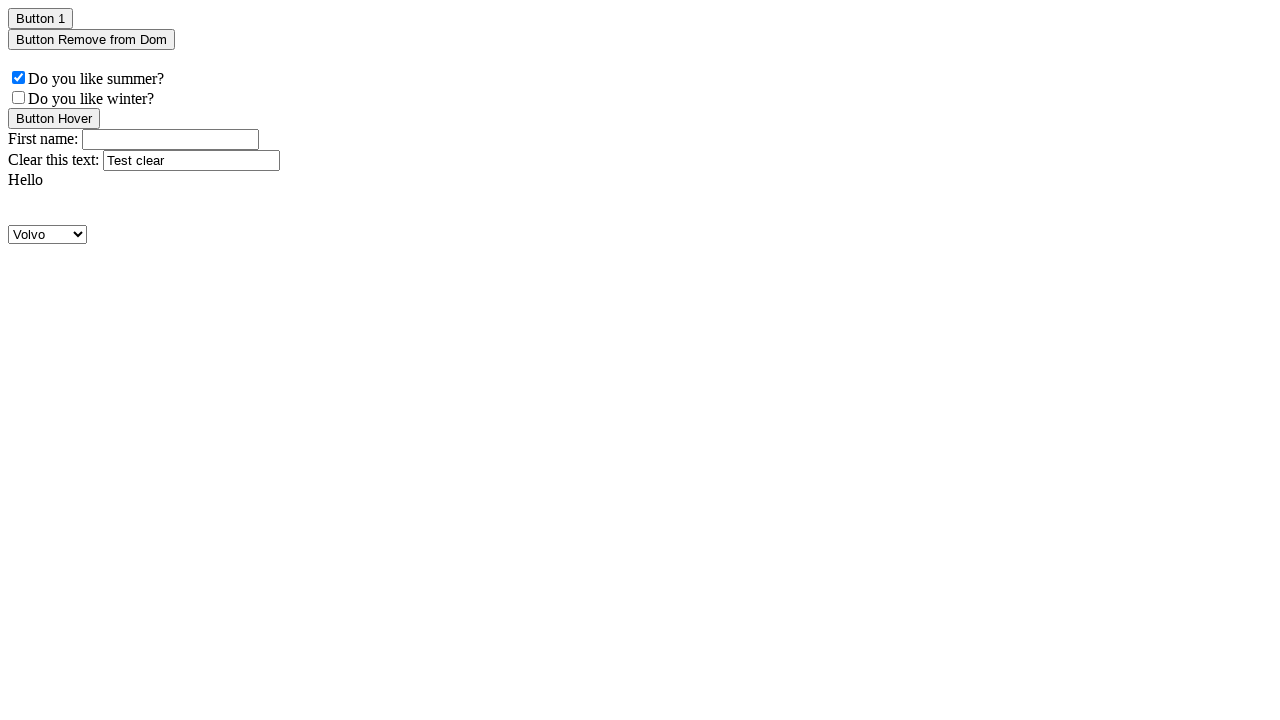

Navigated to test page
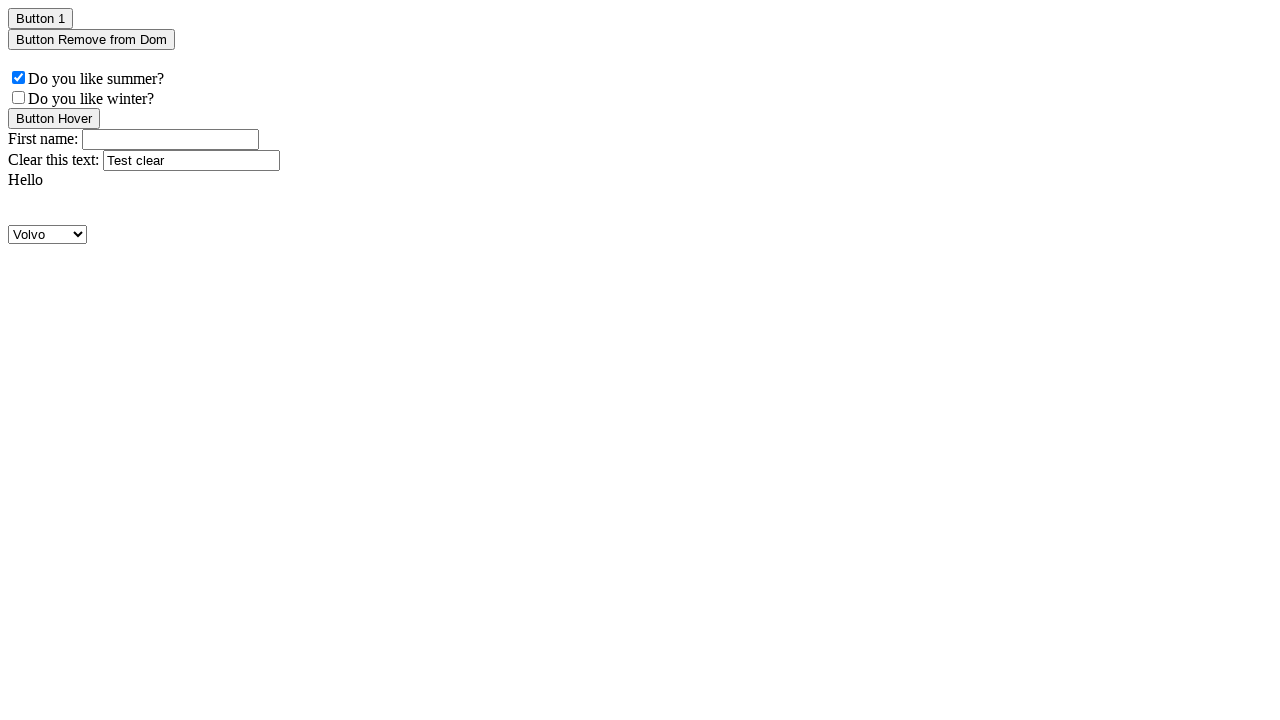

Clicked button with class 'button1' at (40, 18) on .button1
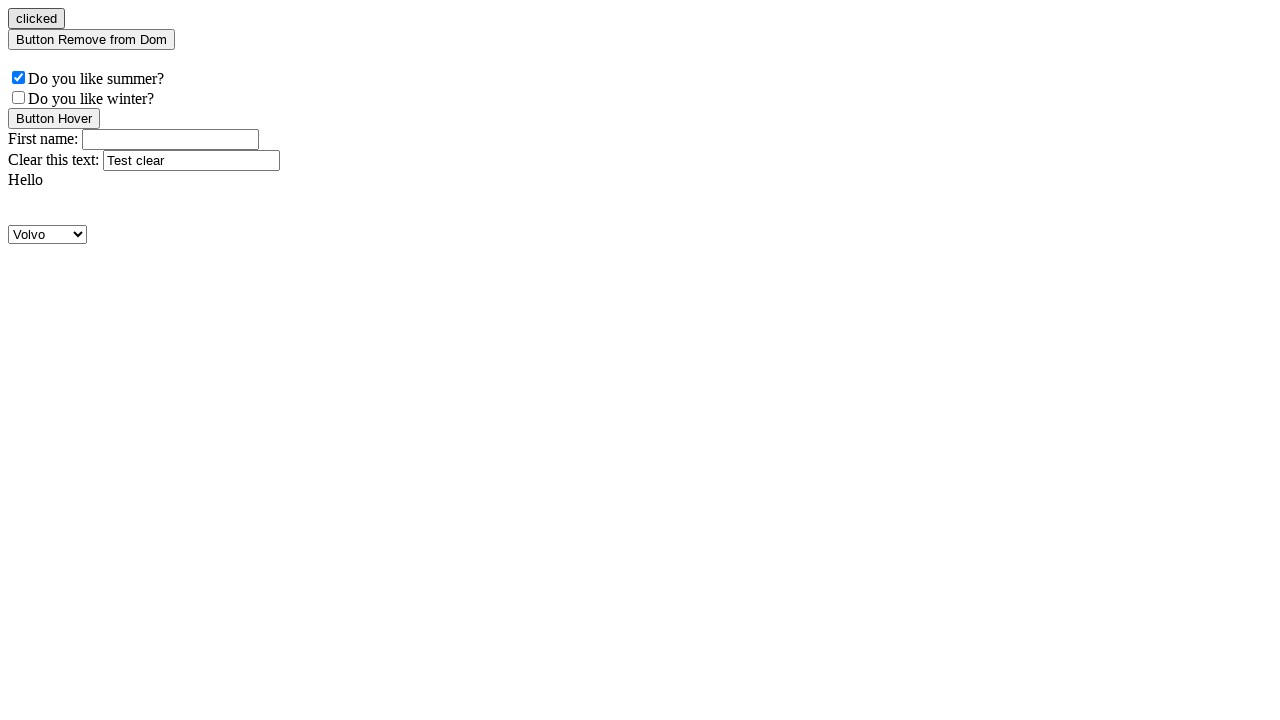

Verified button text changed to 'clicked'
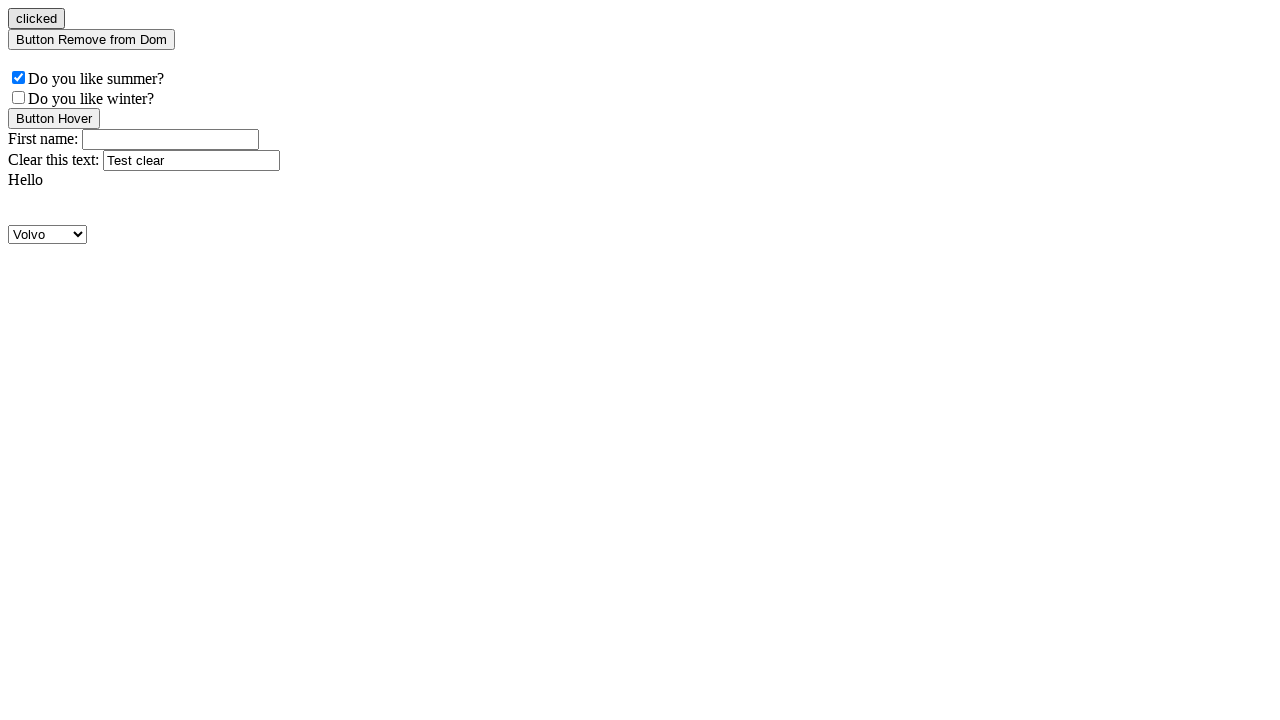

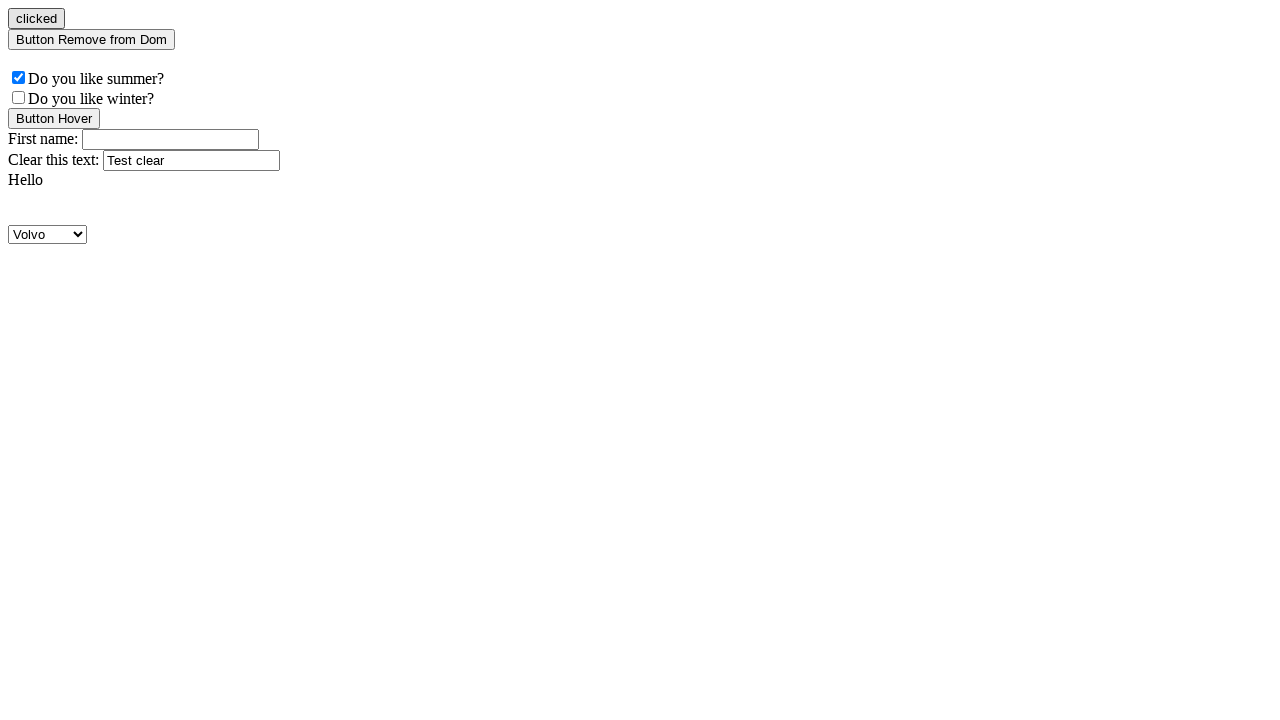